Tests the Delete Customer functionality by navigating to the Customers section and clicking the Delete button for a specific customer, then verifying the customer is removed from the list.

Starting URL: https://www.globalsqa.com/angularJs-protractor/BankingProject/#/manager

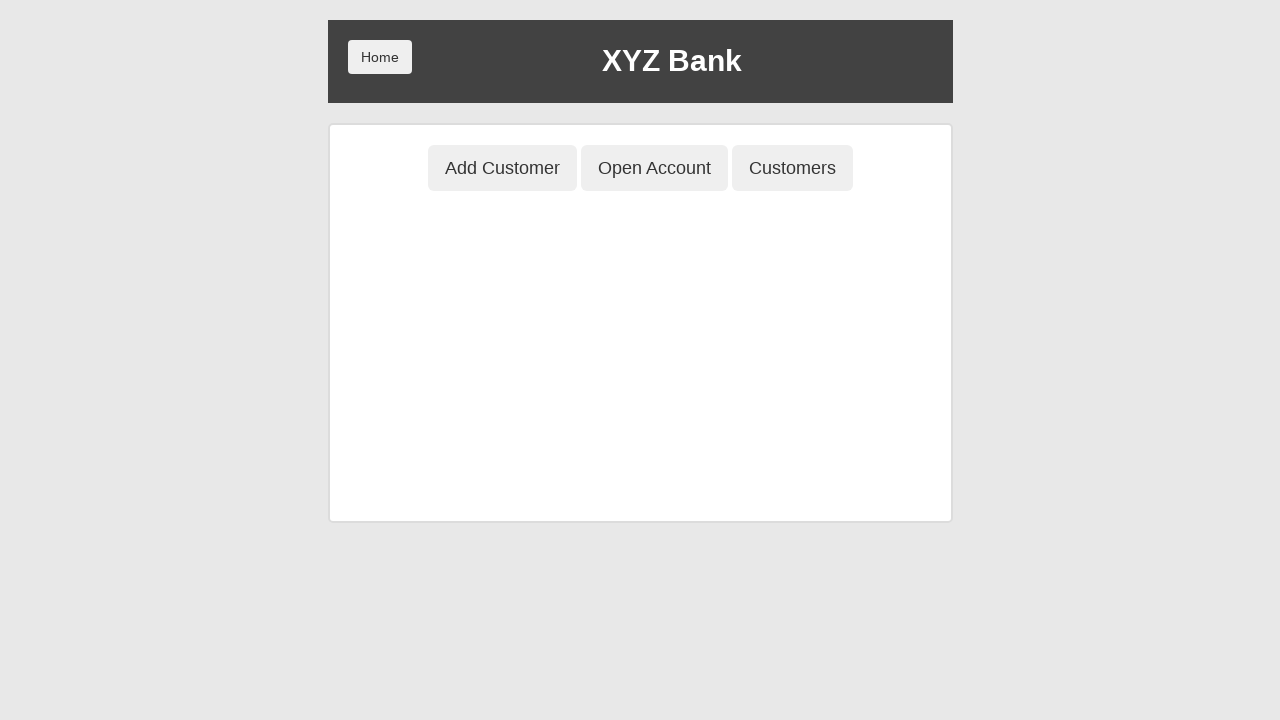

Clicked Customers button to view customer list at (792, 168) on button[ng-class='btnClass3']
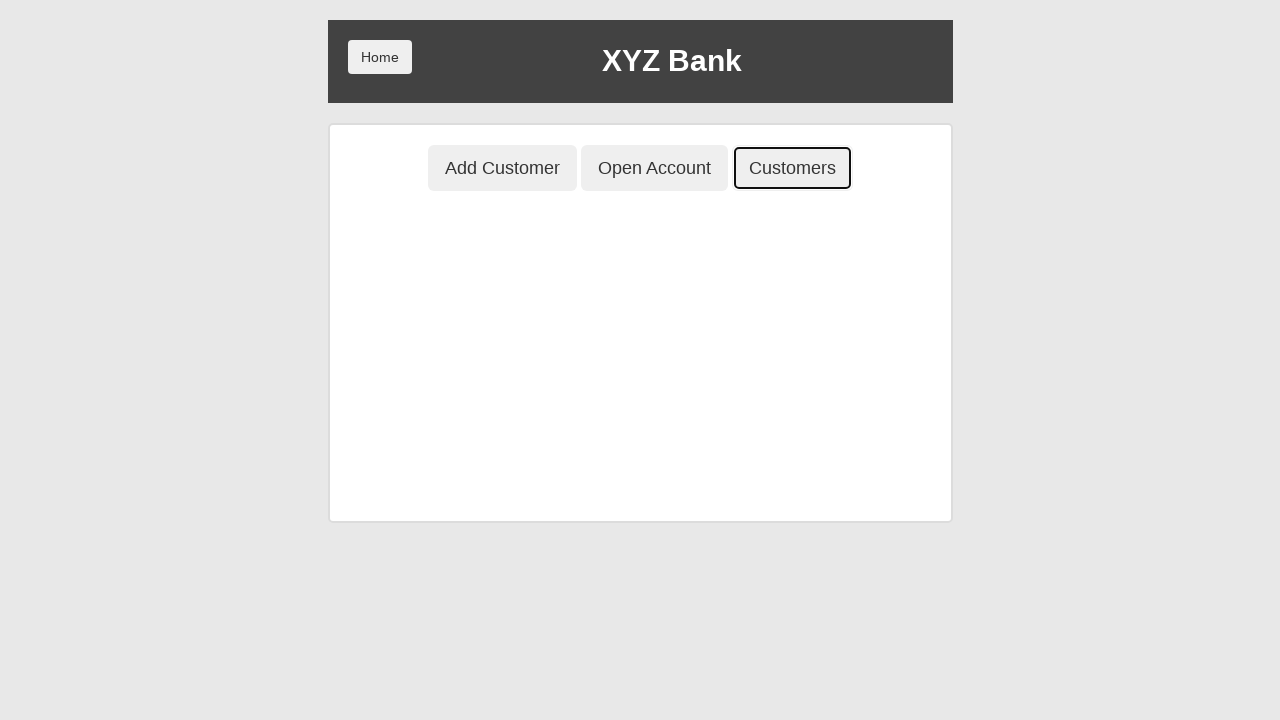

Customer table loaded successfully
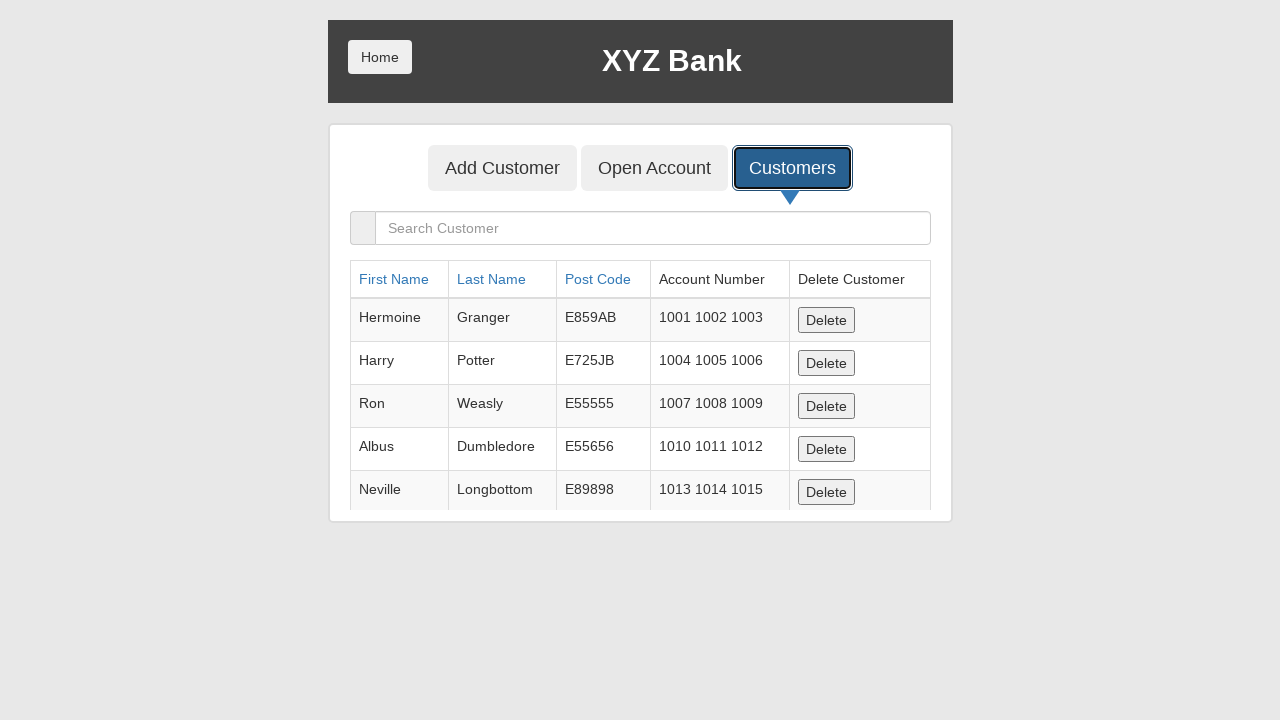

Located first row of customer table
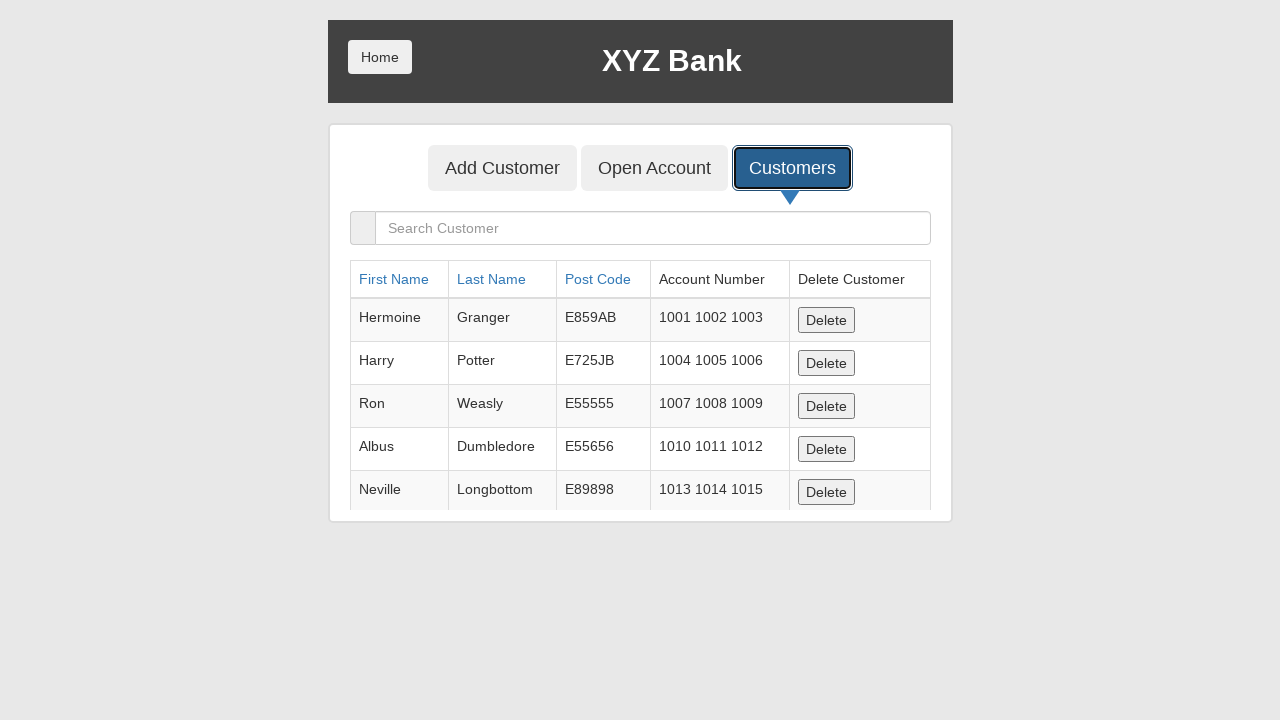

Retrieved first customer name: Hermoine
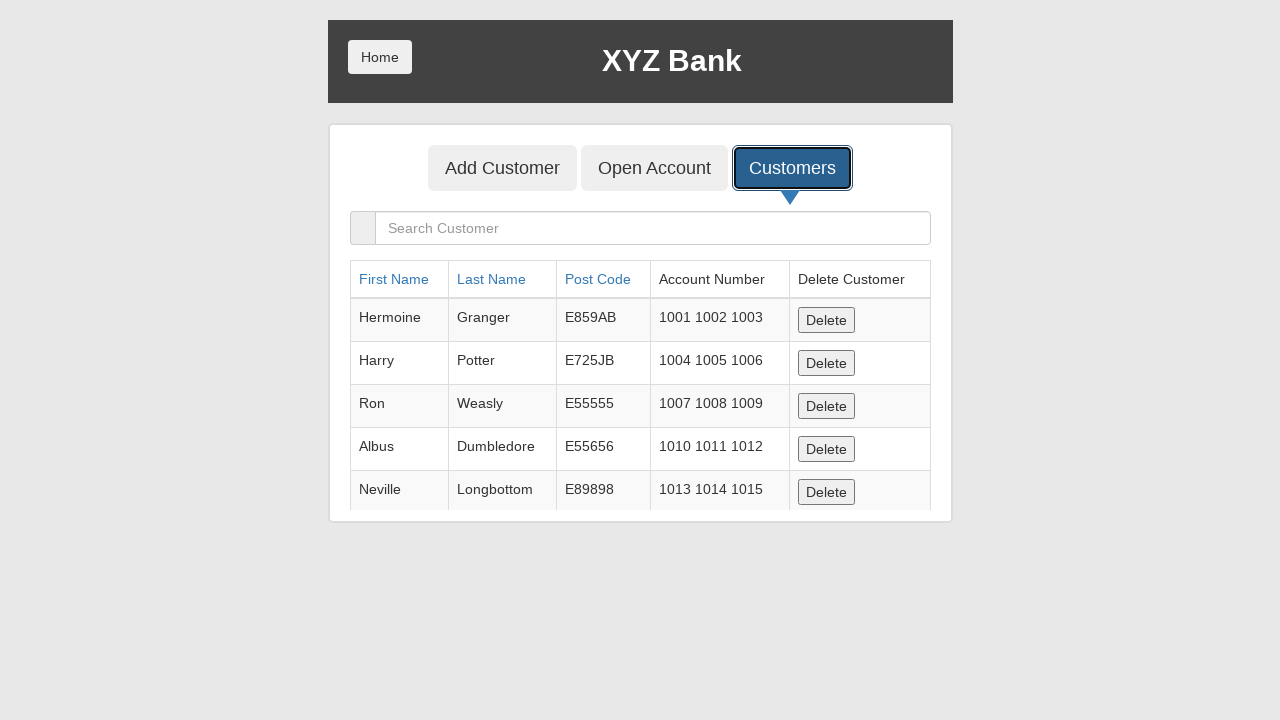

Clicked Delete button for customer: Hermoine at (826, 320) on table.table tbody tr >> nth=0 >> button[ng-click='deleteCust(cust)']
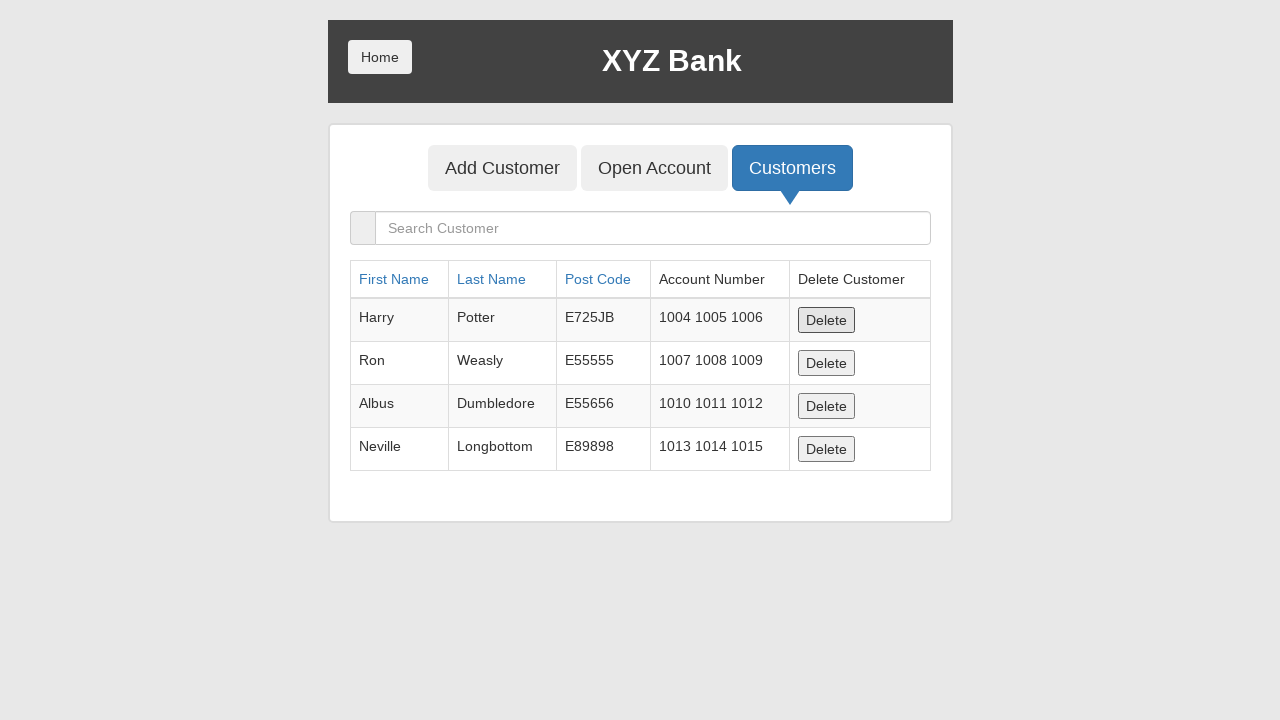

Waited 500ms for deletion to process
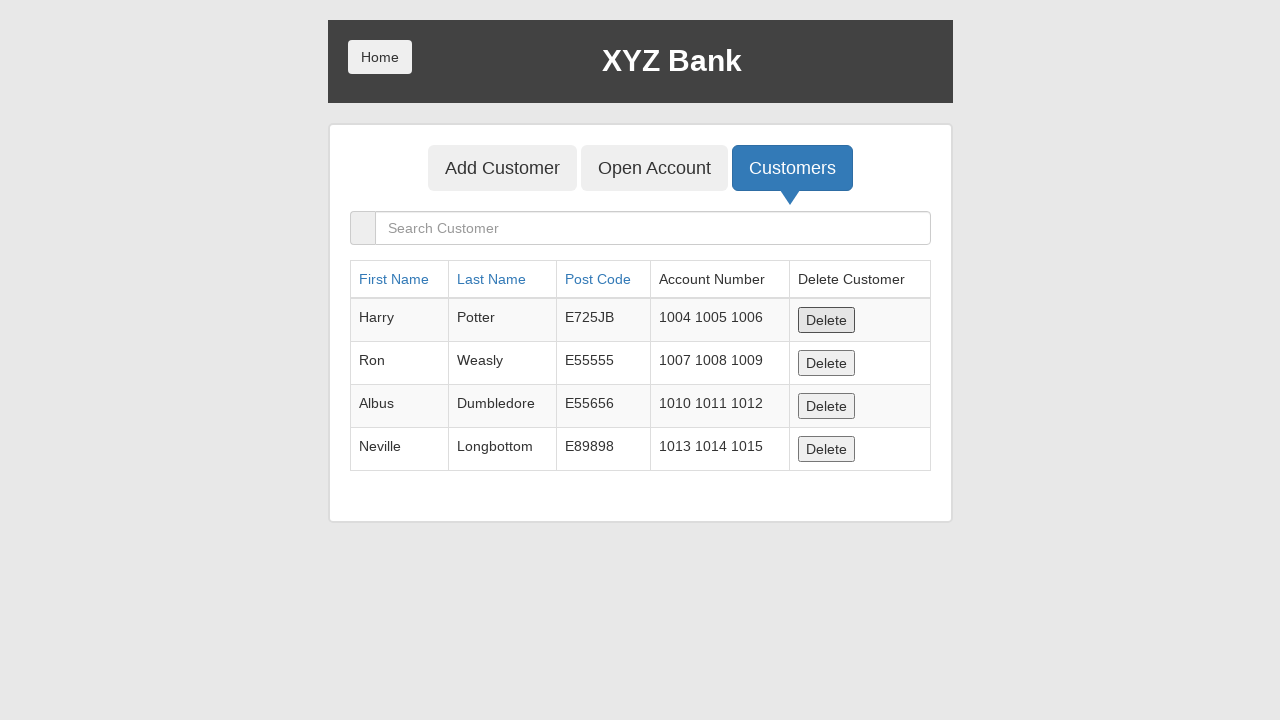

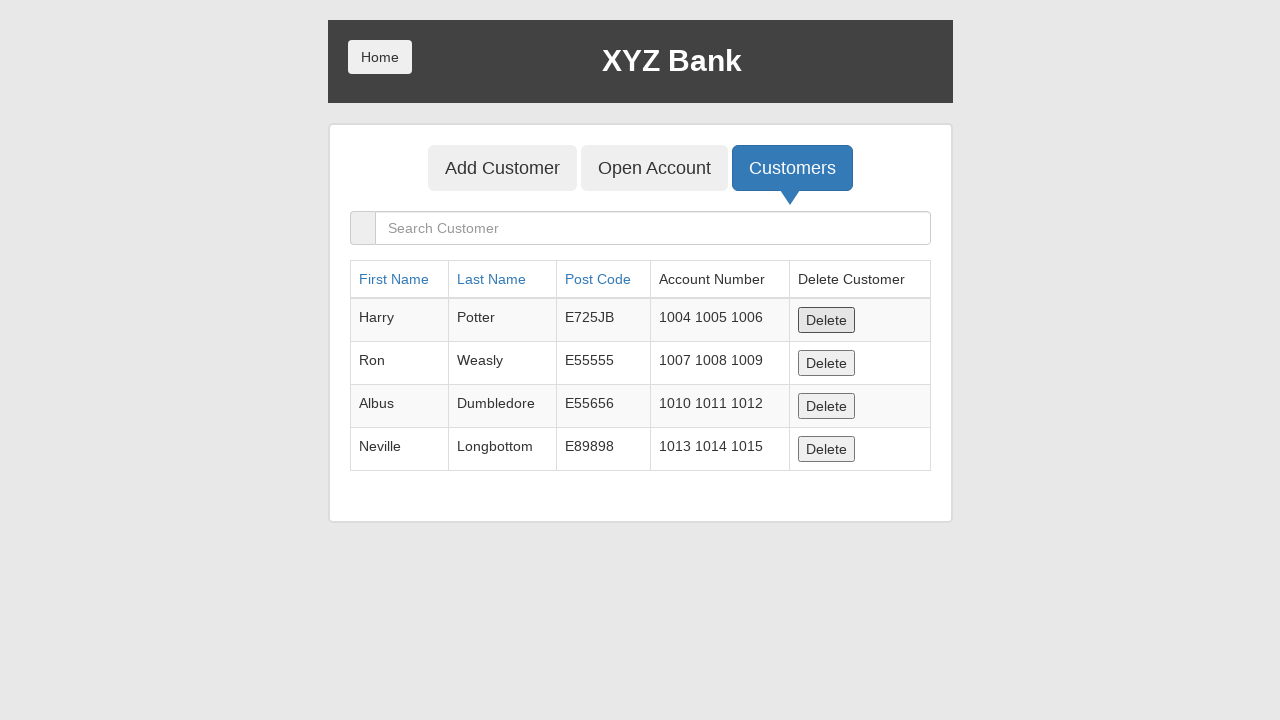